Tests checkbox functionality by verifying initial state, clicking to check, and clicking again to uncheck a checkbox

Starting URL: https://rahulshettyacademy.com/AutomationPractice/

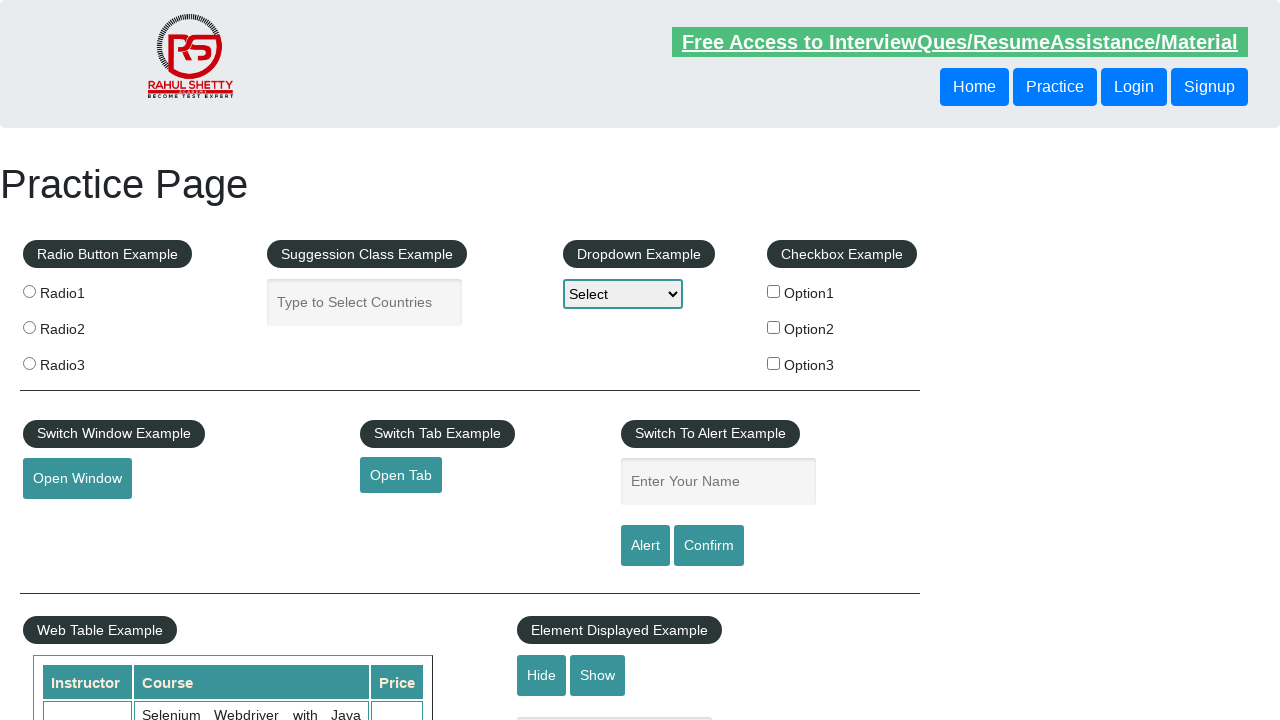

Verified checkbox option 1 is initially unchecked
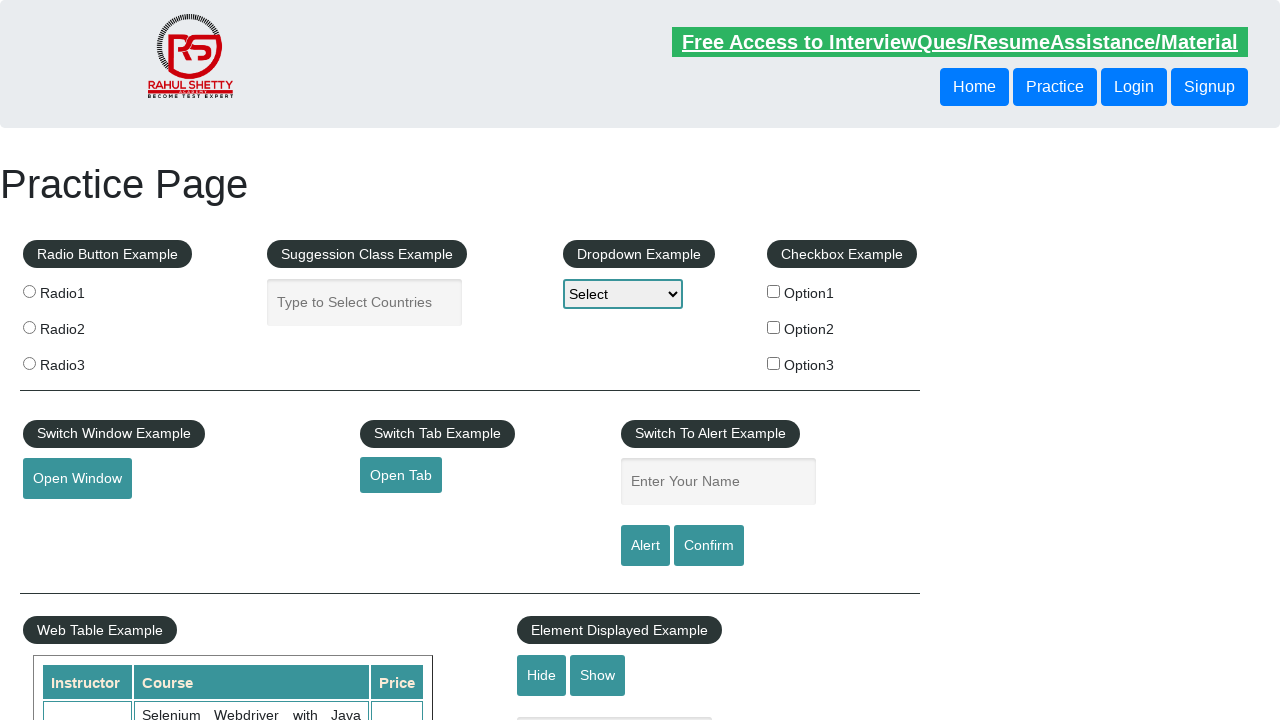

Clicked checkbox option 1 to check it at (774, 291) on input[id='checkBoxOption1']
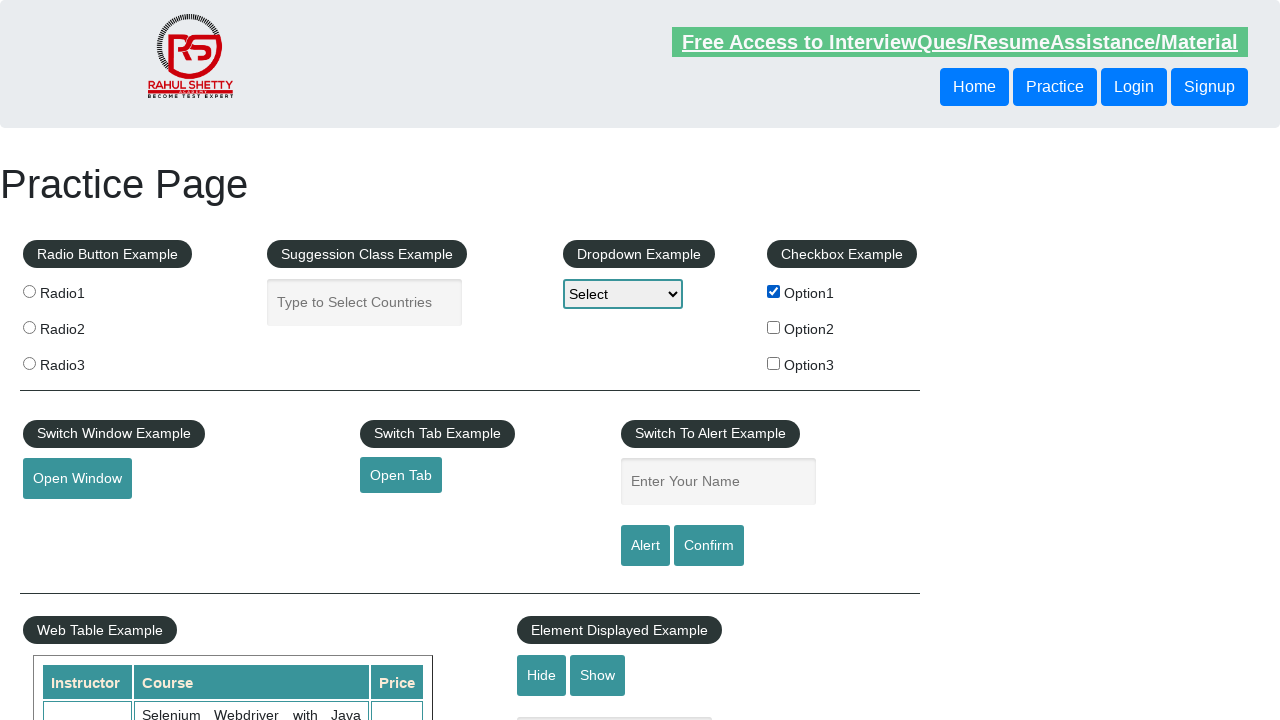

Verified checkbox option 1 is now checked
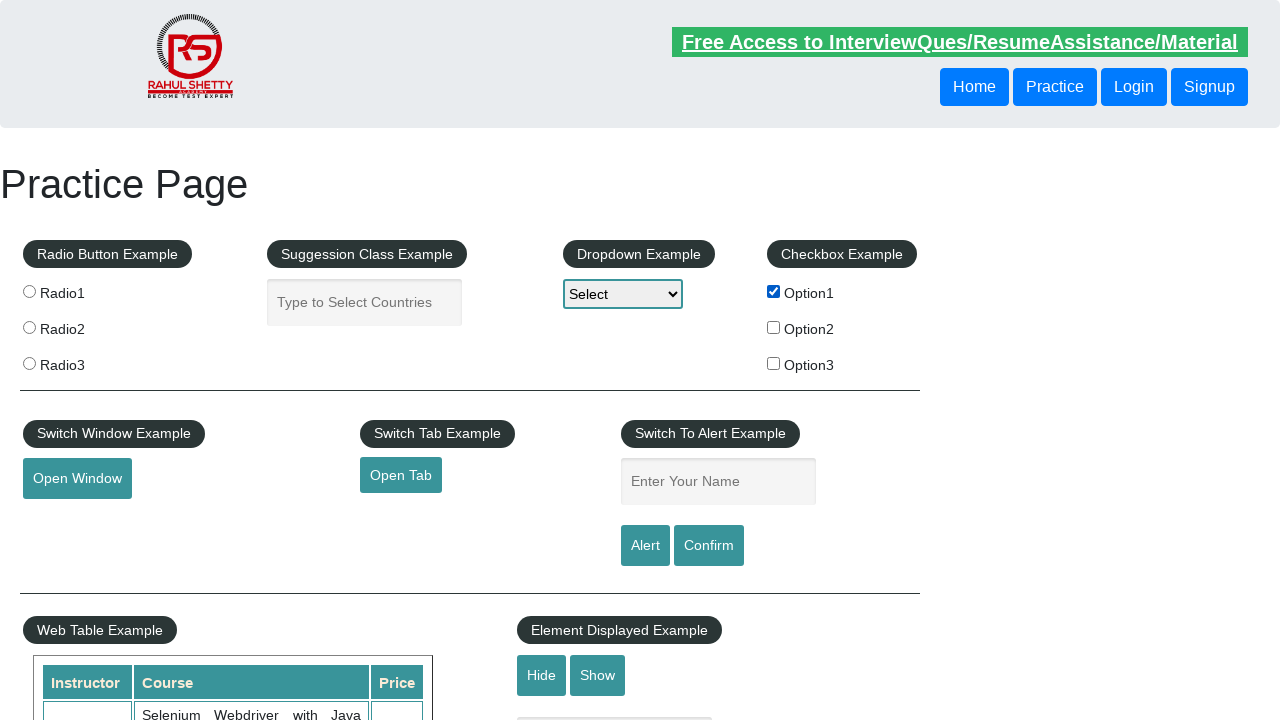

Clicked checkbox option 1 again to uncheck it at (774, 291) on input[id='checkBoxOption1']
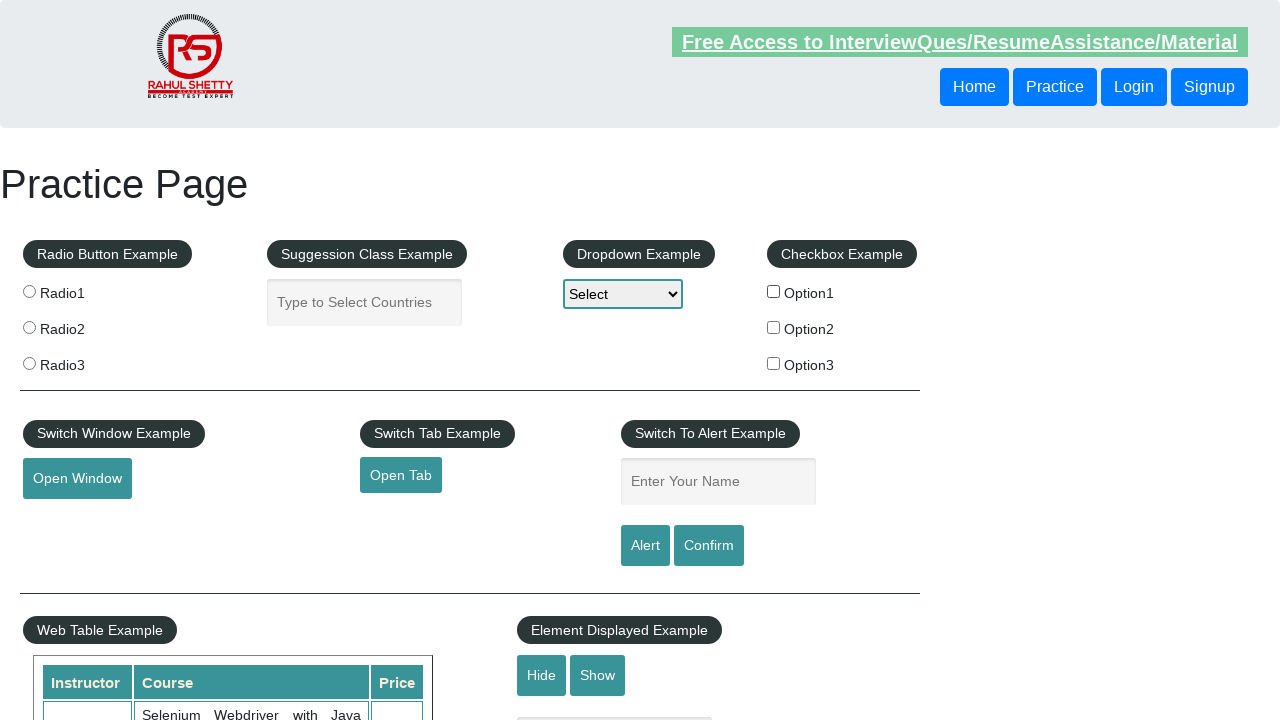

Verified checkbox option 1 is unchecked again
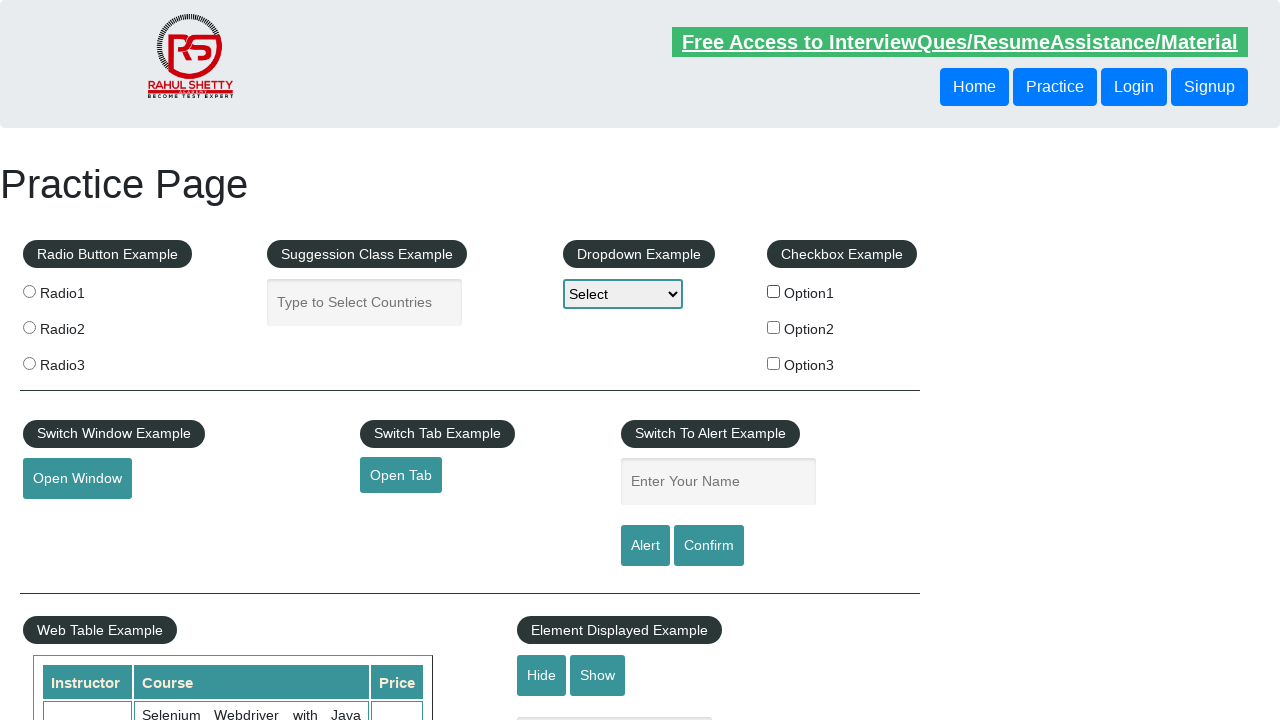

Counted total checkboxes on page: 3
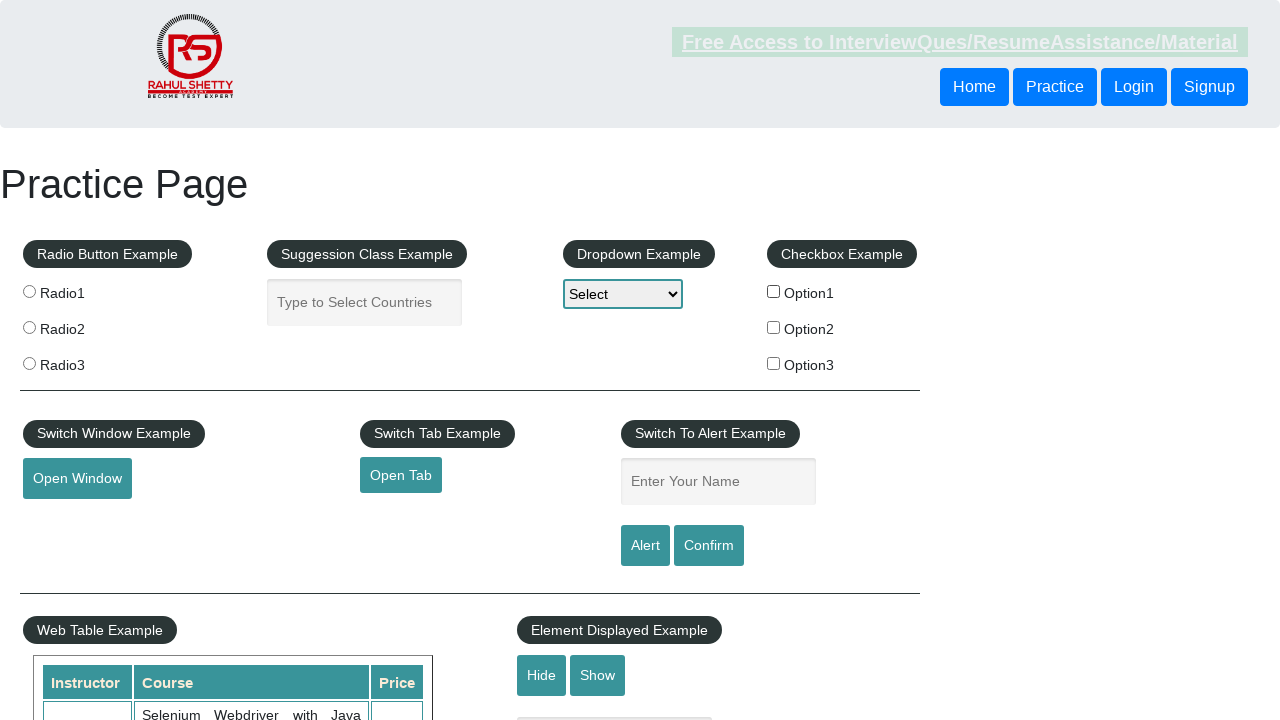

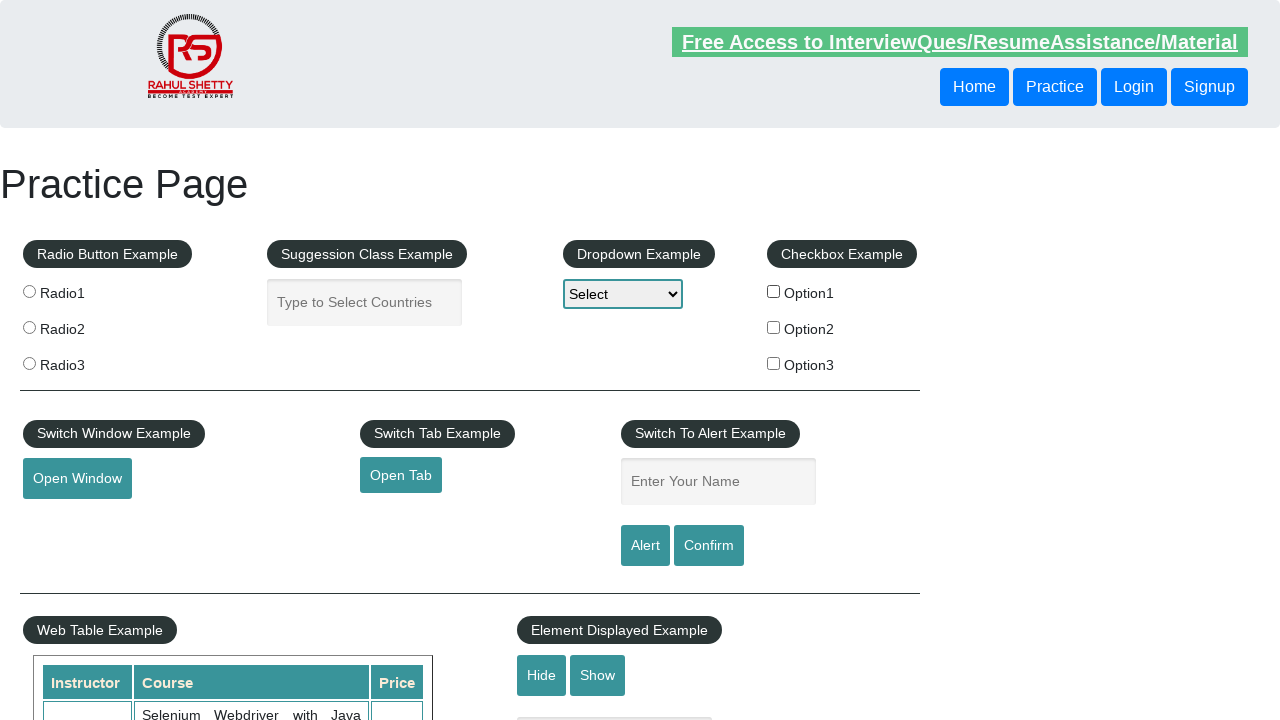